Tests a multiple select dropdown by selecting all available options one by one, then deselecting all options

Starting URL: http://syntaxprojects.com/basic-select-dropdown-demo.php

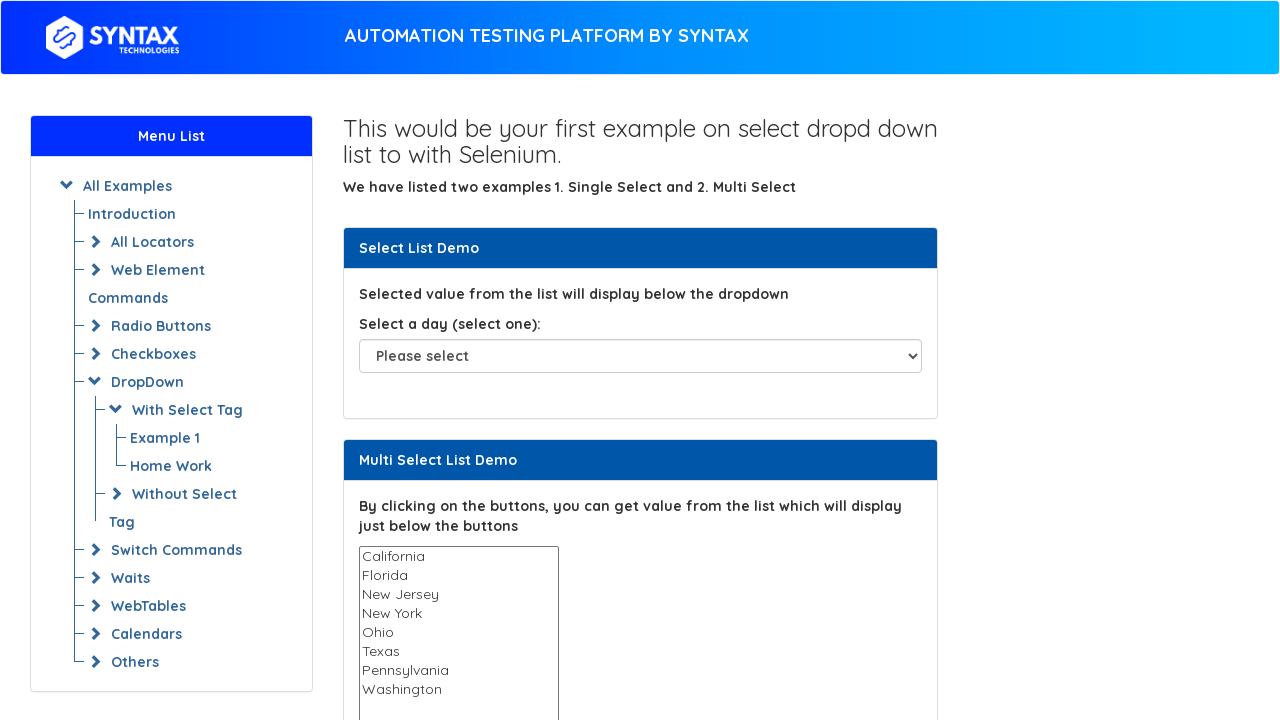

Located the multi-select dropdown element
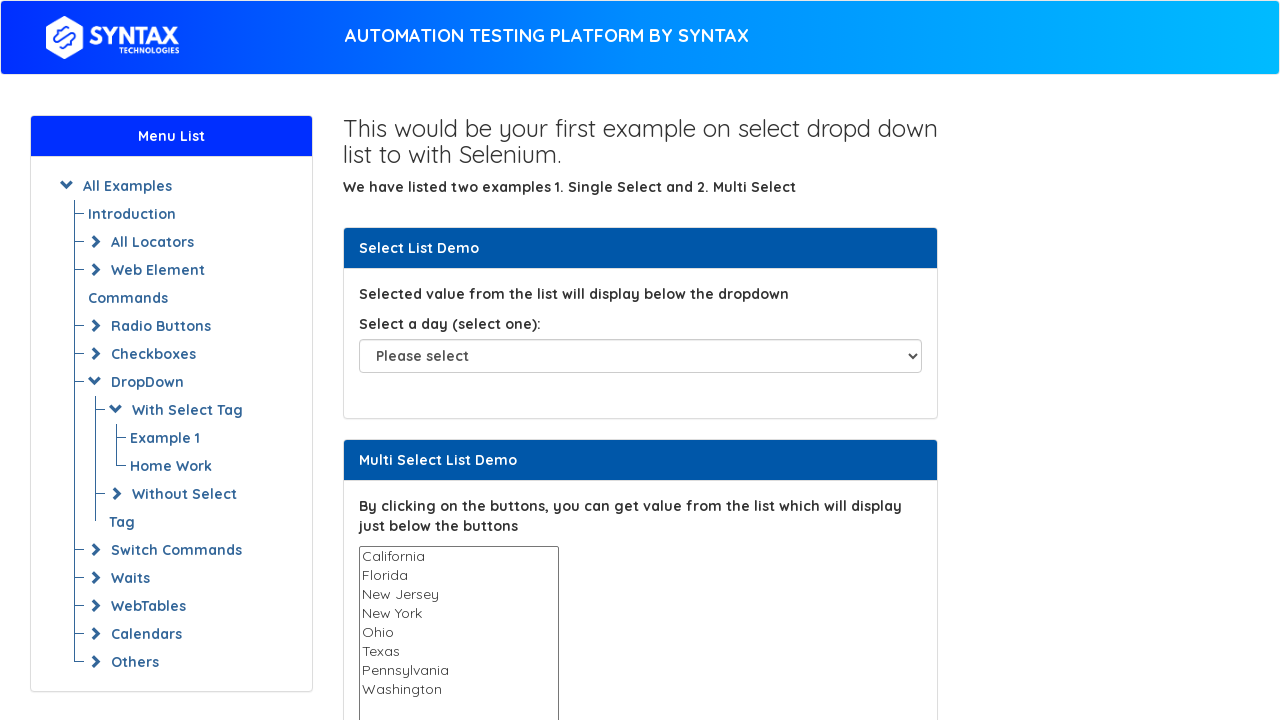

Multi-select dropdown is now visible
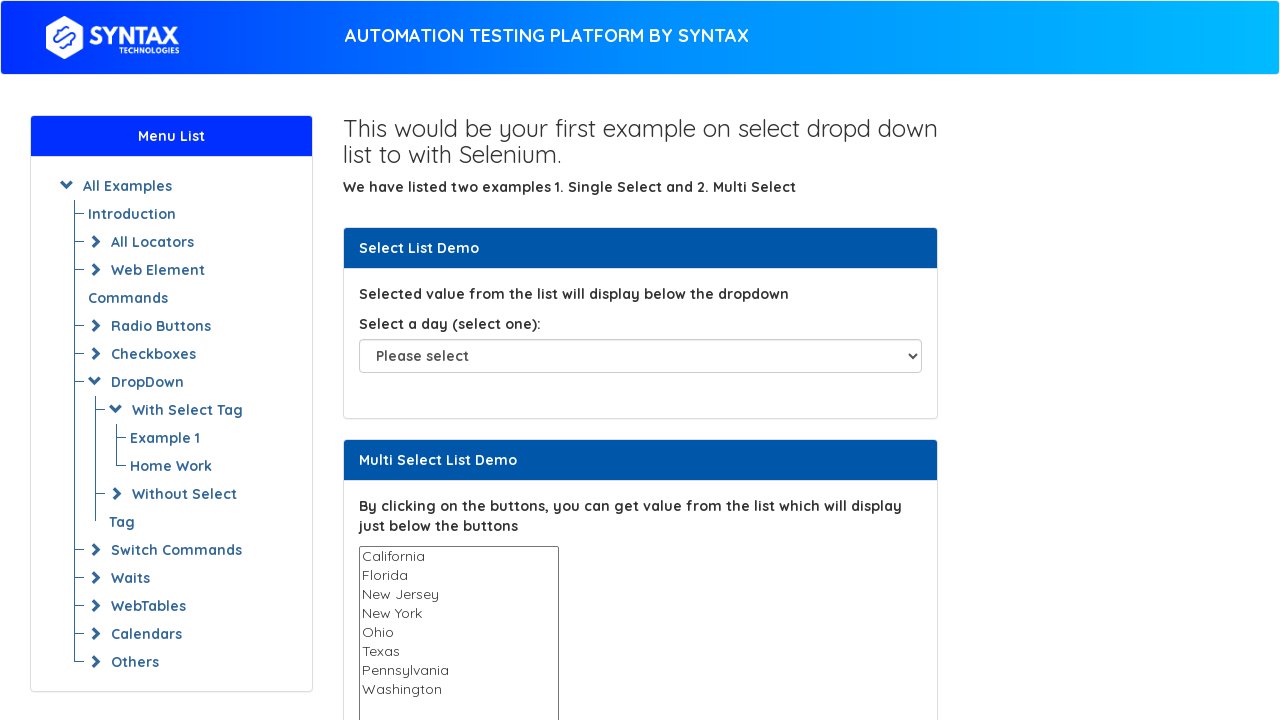

Retrieved all available options from the dropdown
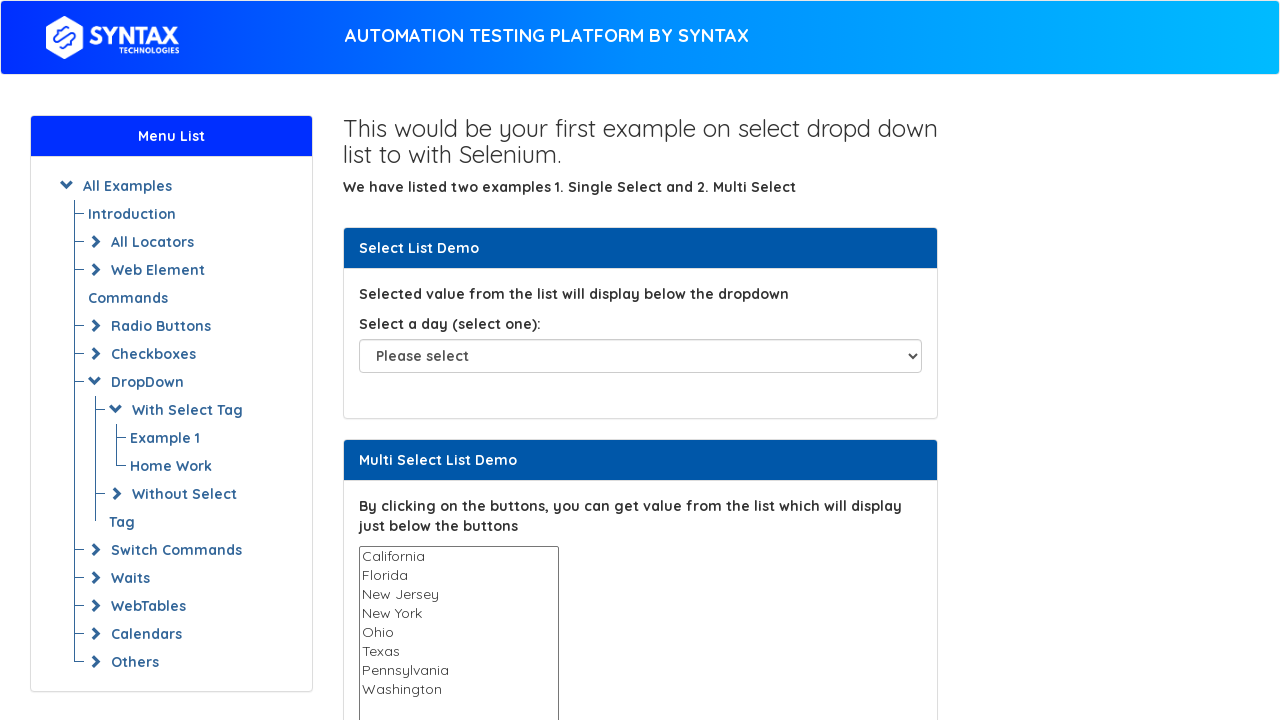

Selected option 'California' from the dropdown on select#multi-select
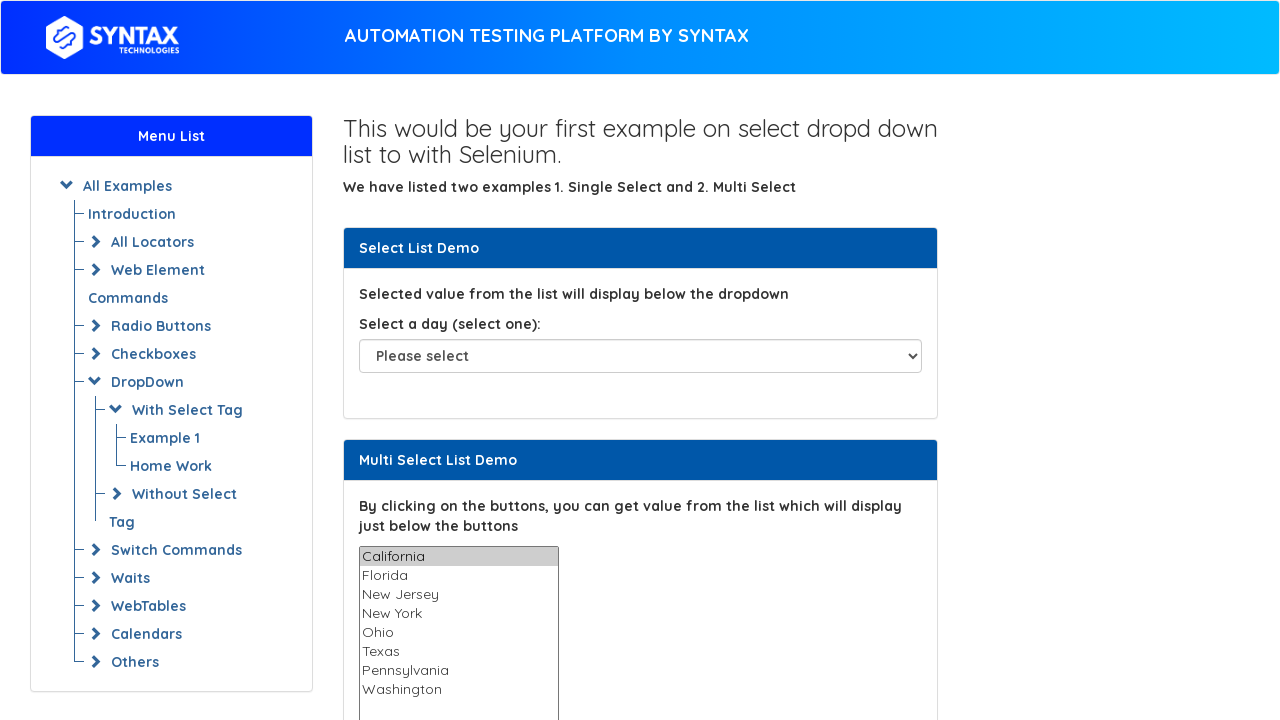

Selected option 'Florida' from the dropdown on select#multi-select
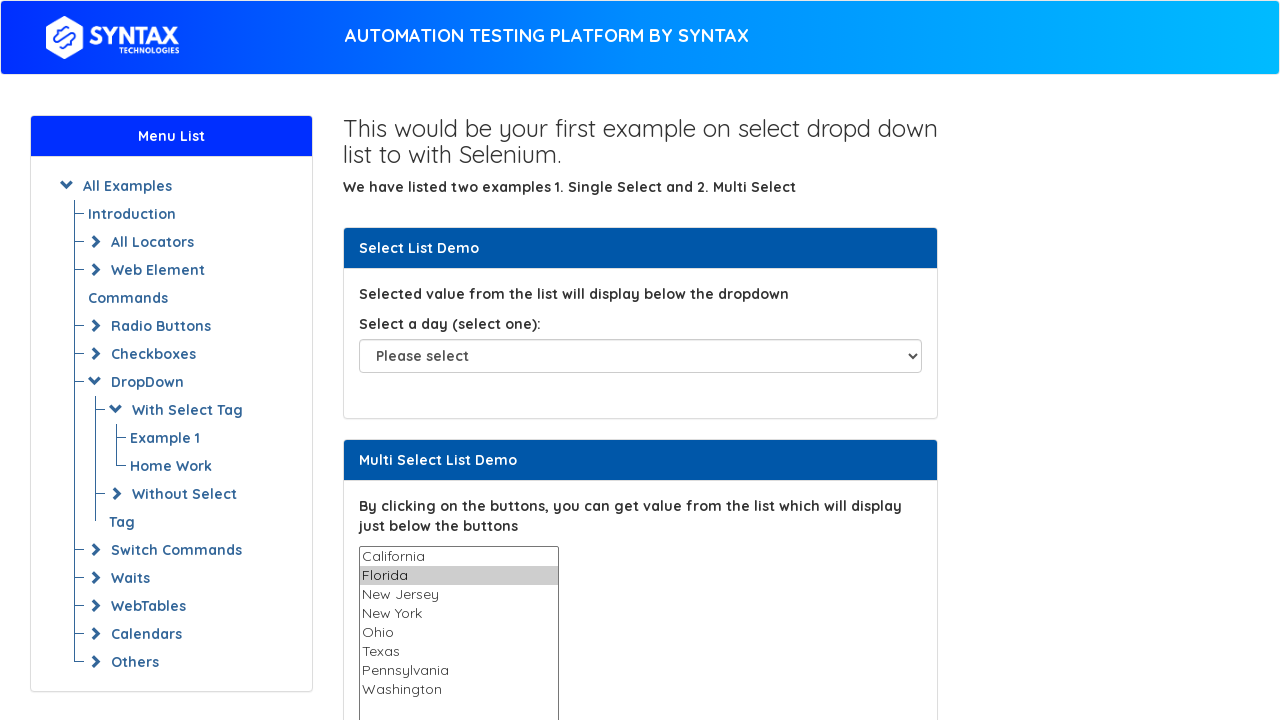

Selected option 'New Jersey' from the dropdown on select#multi-select
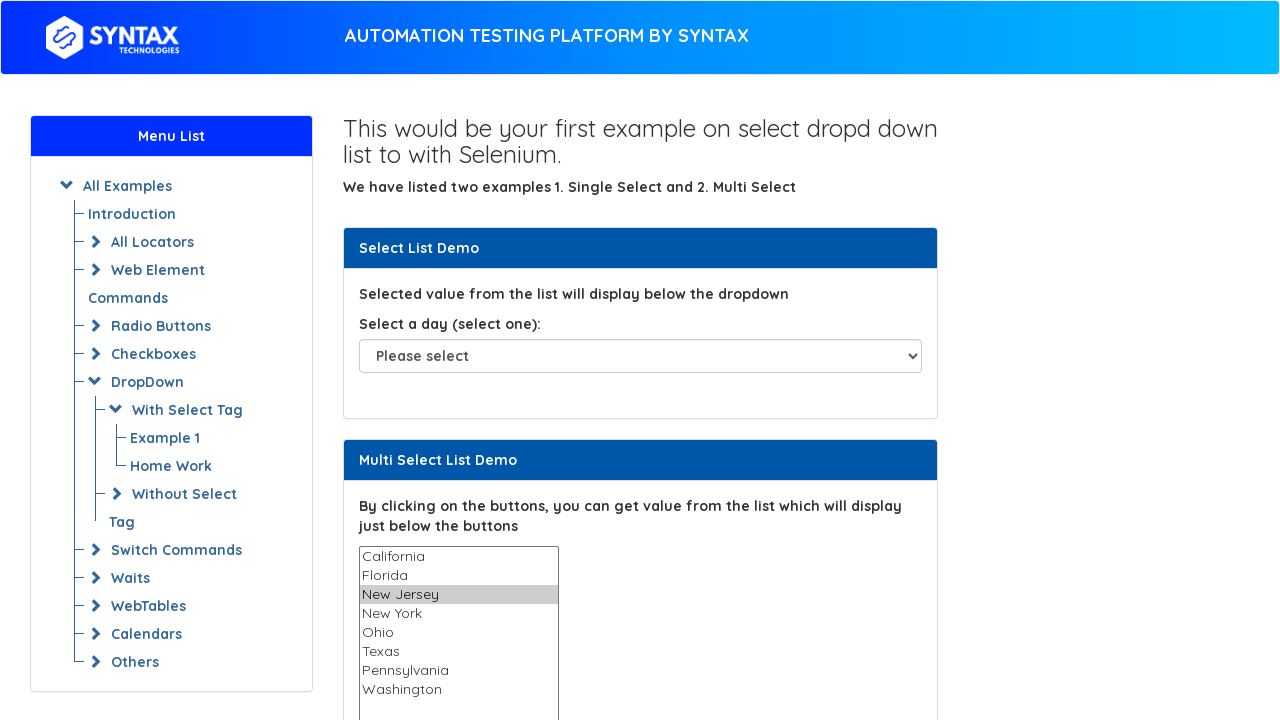

Selected option 'New York' from the dropdown on select#multi-select
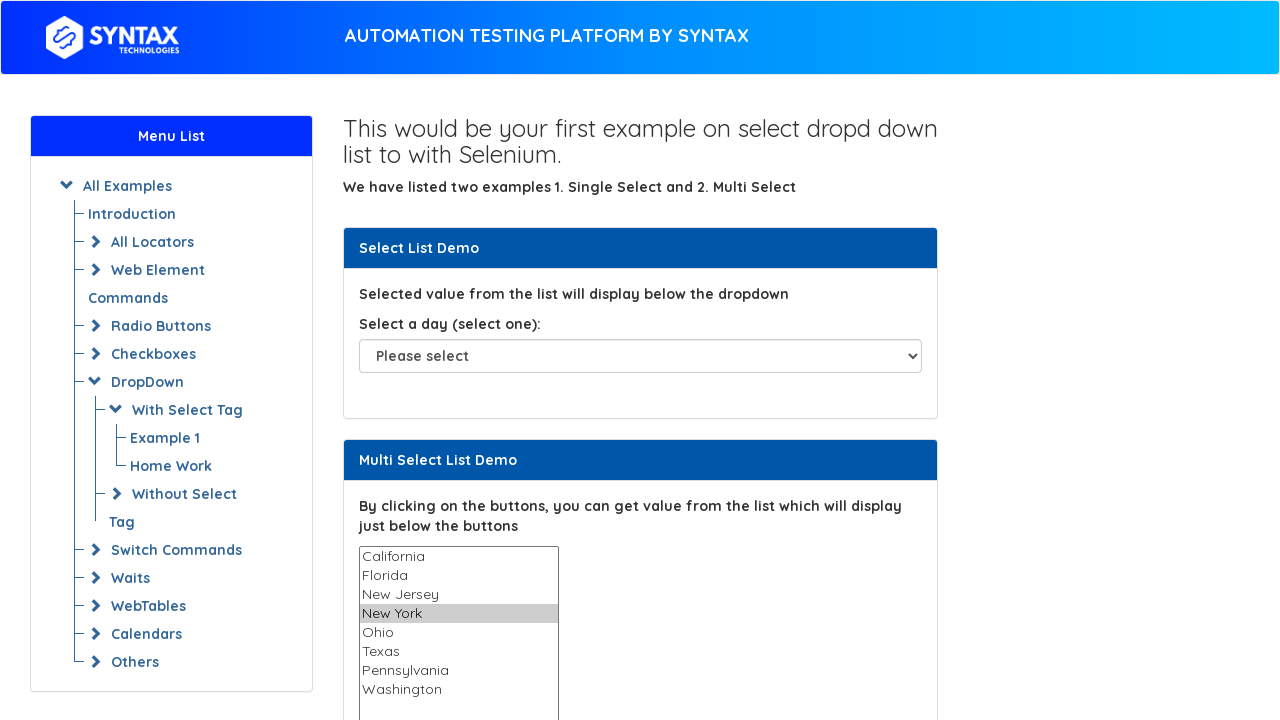

Selected option 'Ohio' from the dropdown on select#multi-select
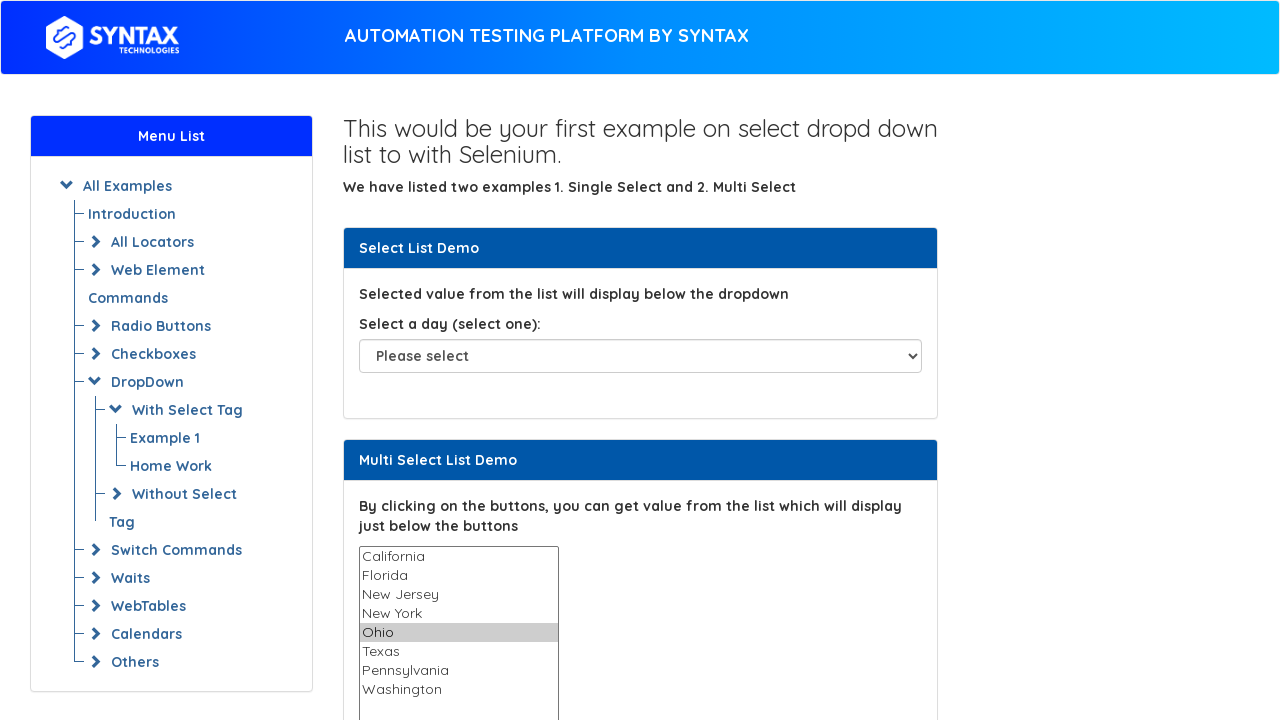

Selected option 'Texas' from the dropdown on select#multi-select
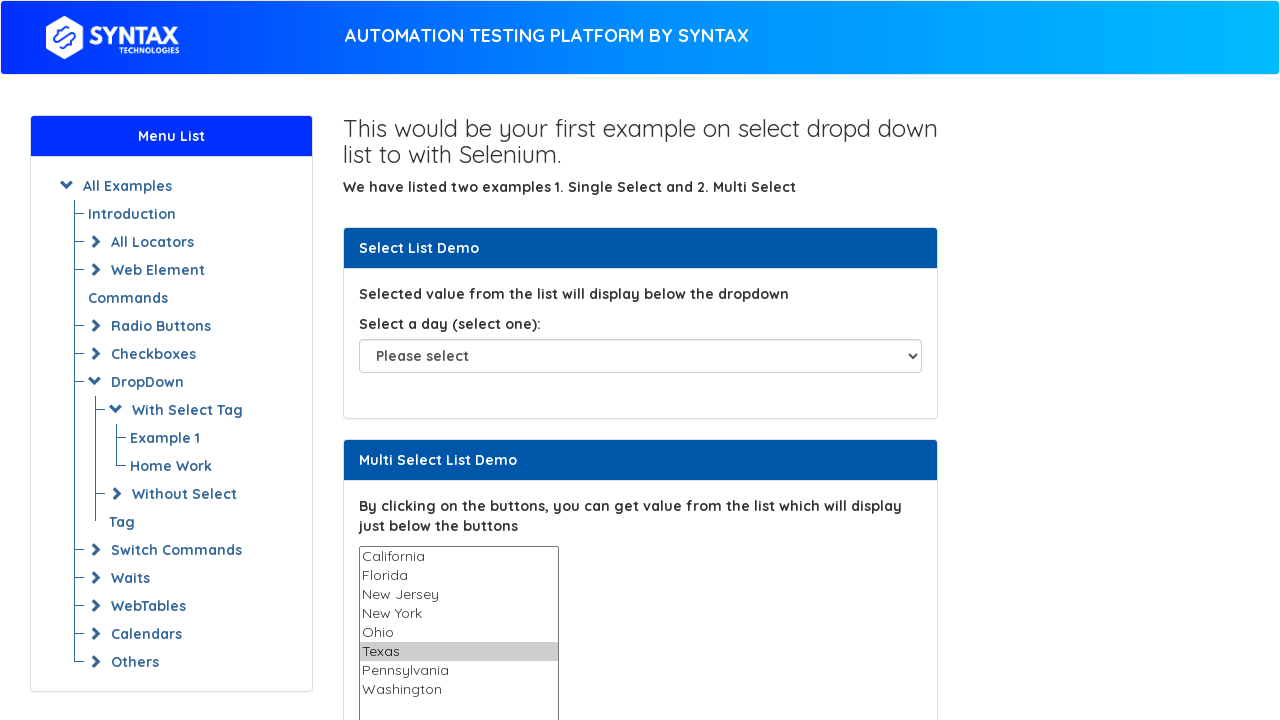

Selected option 'Pennsylvania' from the dropdown on select#multi-select
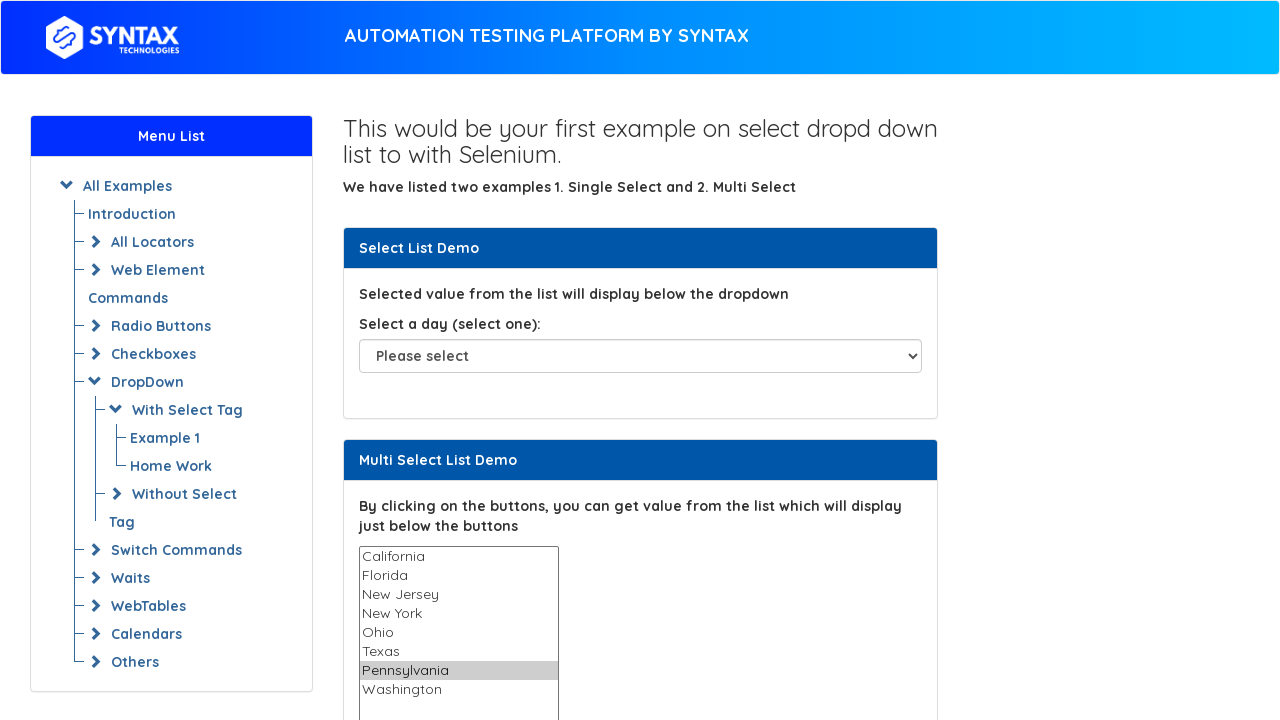

Selected option 'Washington' from the dropdown on select#multi-select
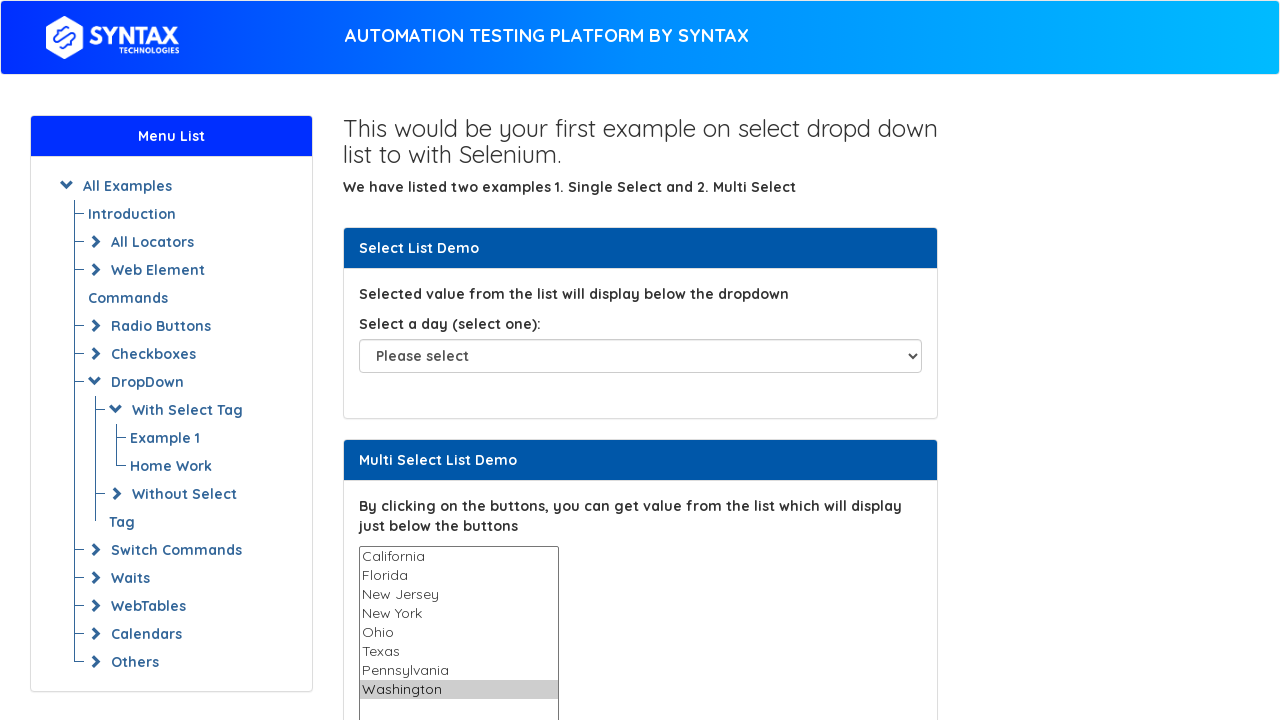

Waited 2 seconds to observe selected options
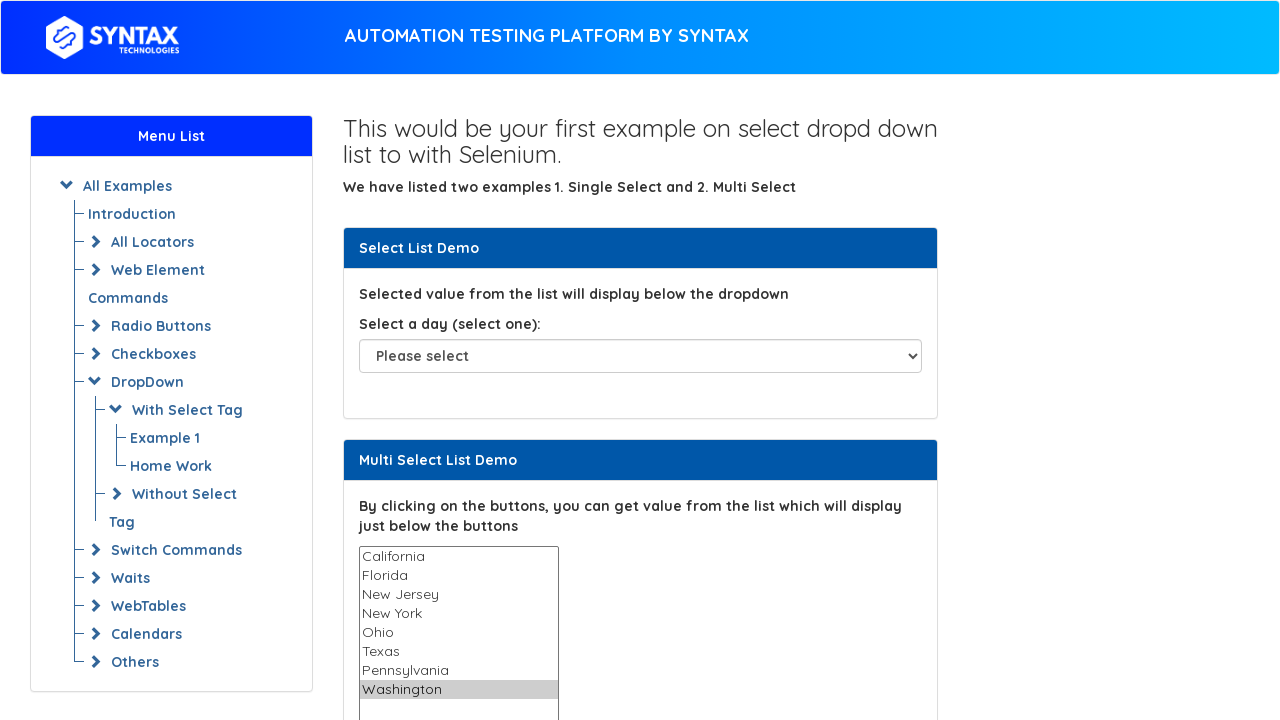

Deselected all options from the dropdown
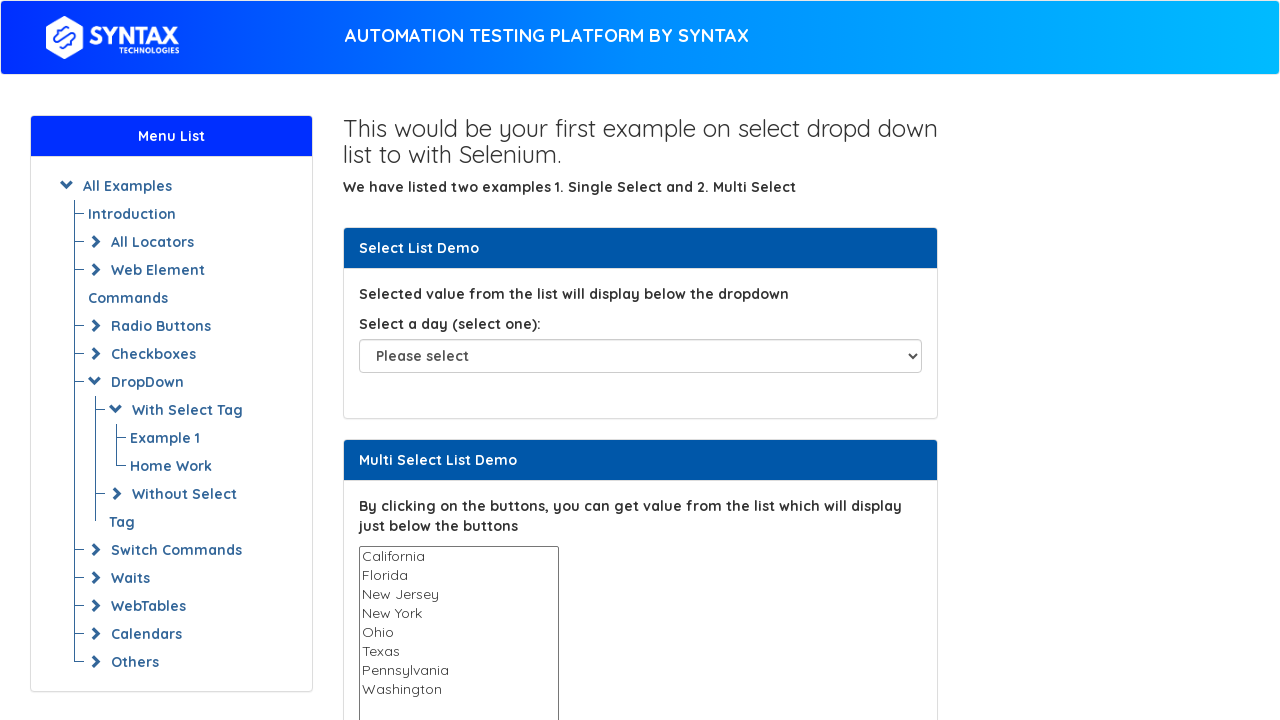

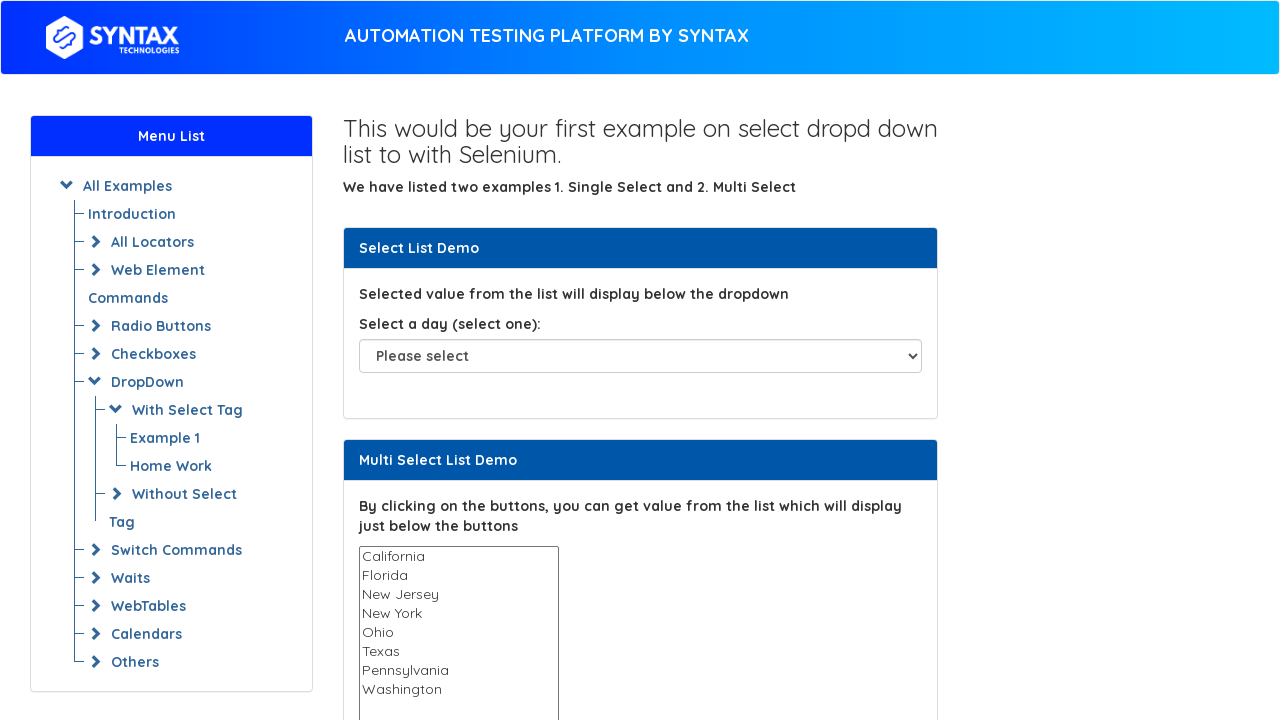